Tests that a todo item is removed if edited to an empty string

Starting URL: https://demo.playwright.dev/todomvc

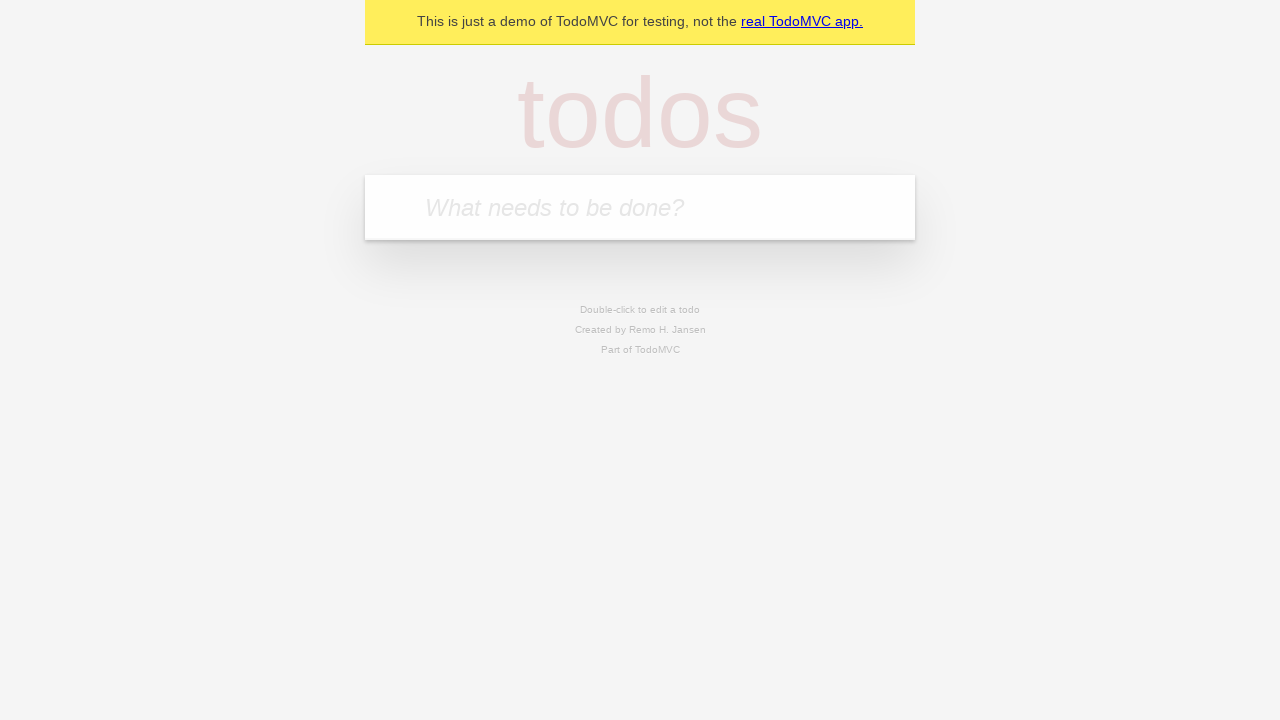

Filled new todo input with 'buy some cheese' on .new-todo
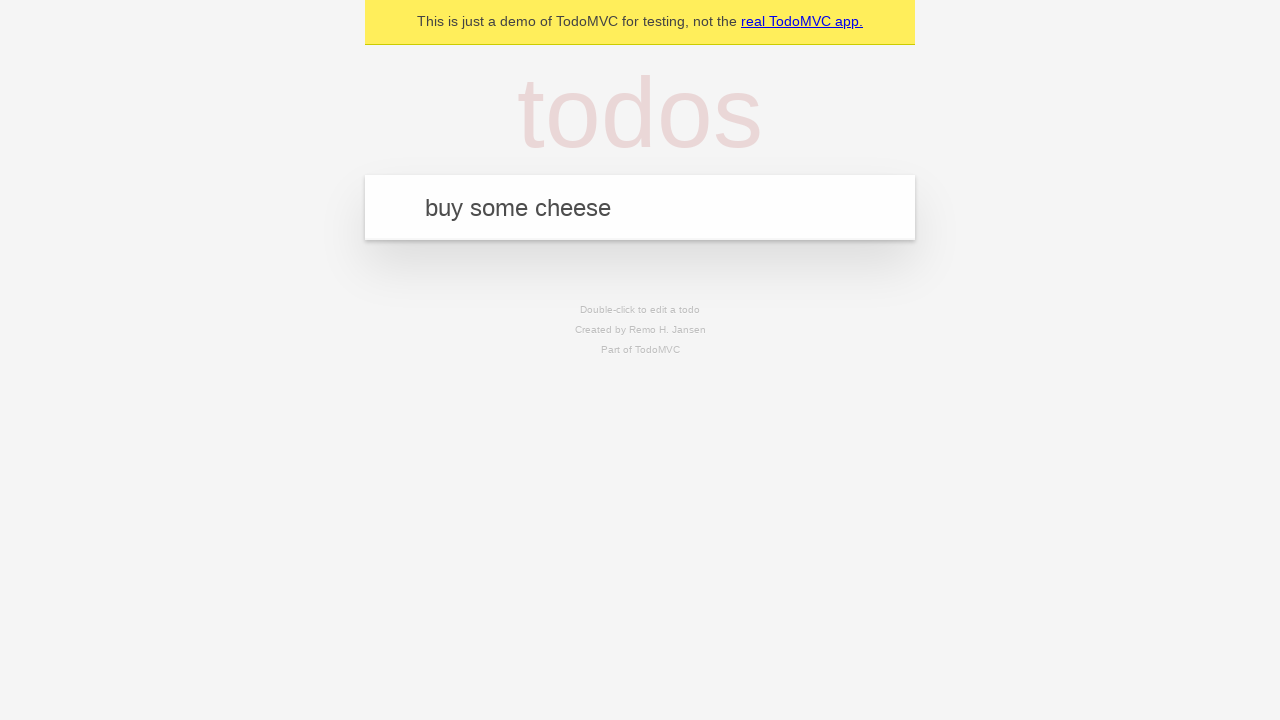

Pressed Enter to create first todo on .new-todo
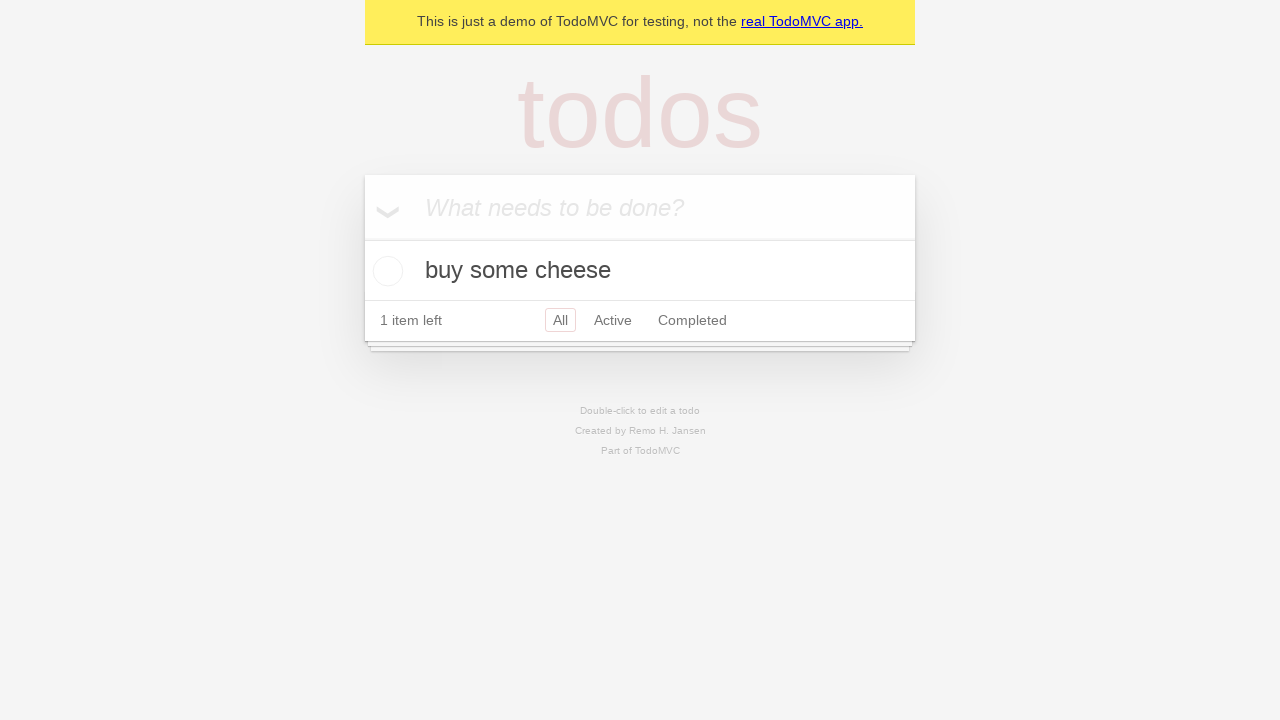

Filled new todo input with 'feed the cat' on .new-todo
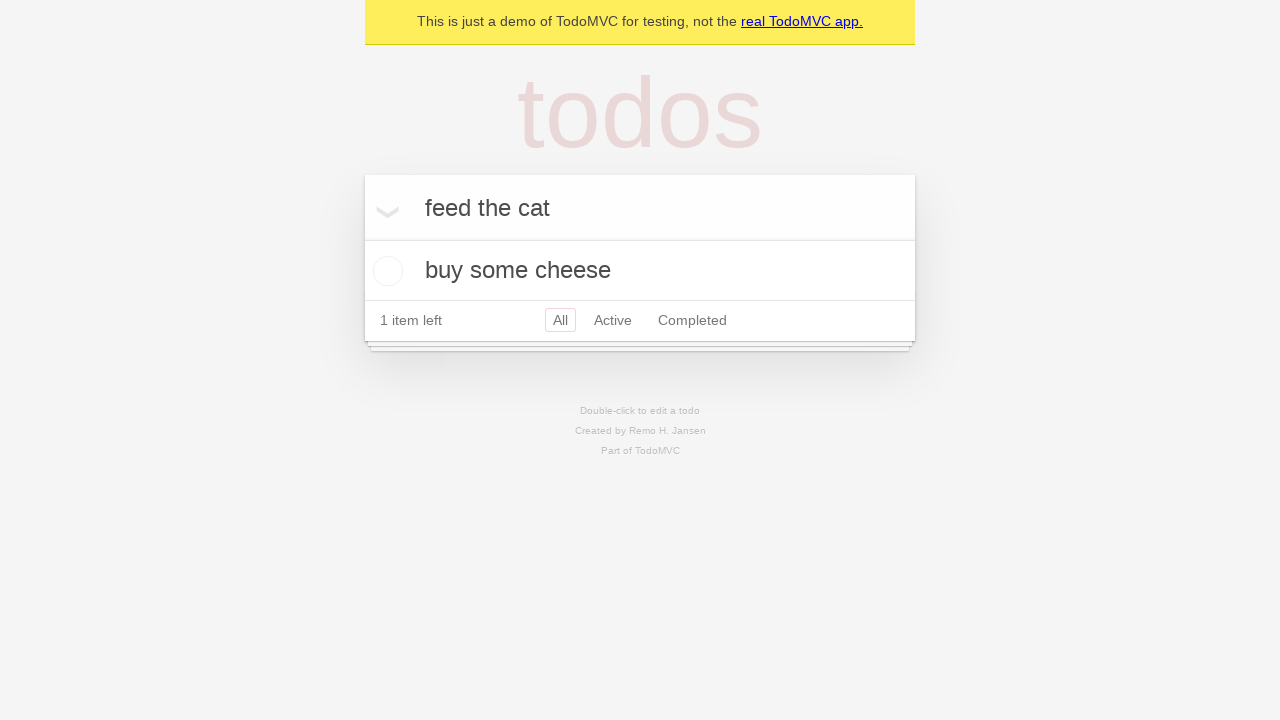

Pressed Enter to create second todo on .new-todo
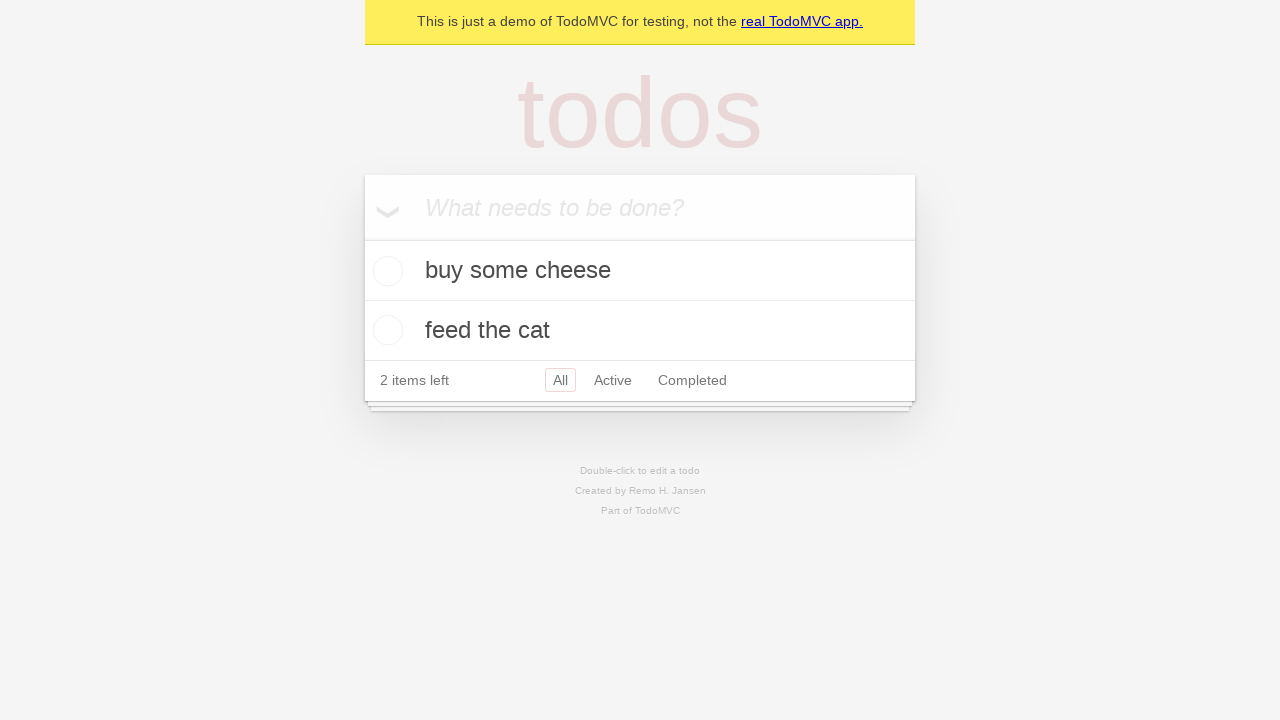

Filled new todo input with 'book a doctors appointment' on .new-todo
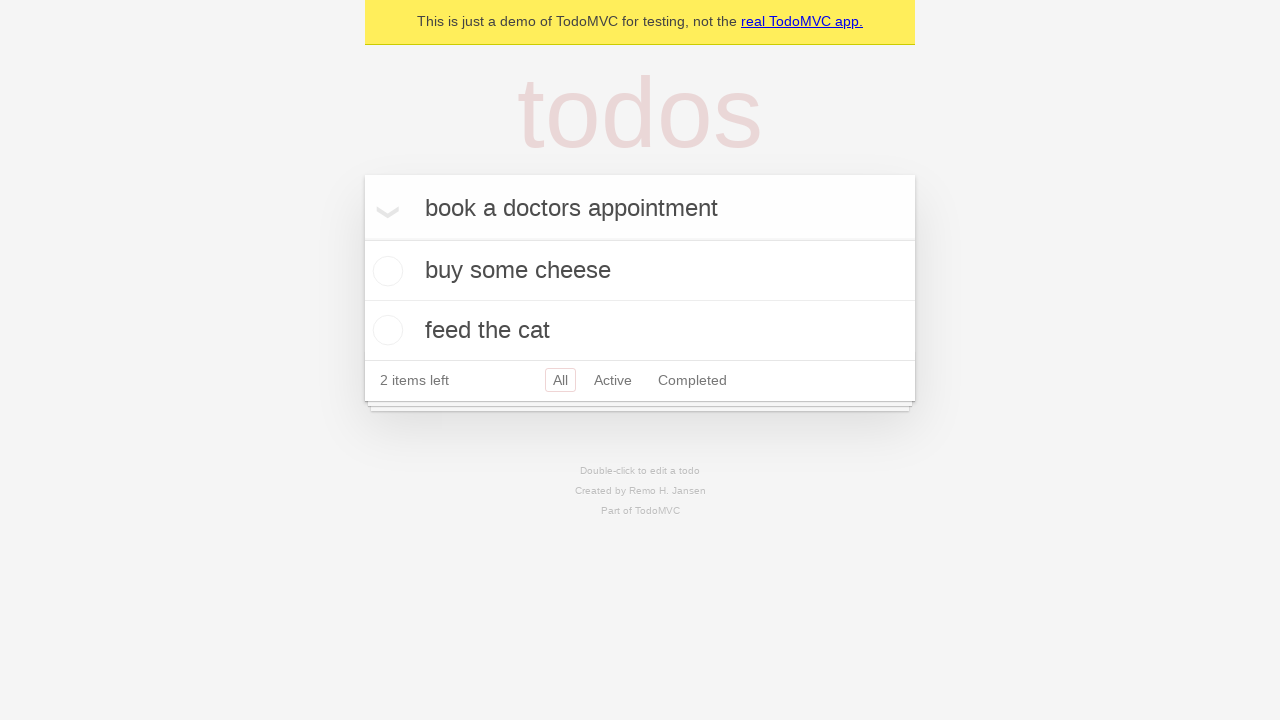

Pressed Enter to create third todo on .new-todo
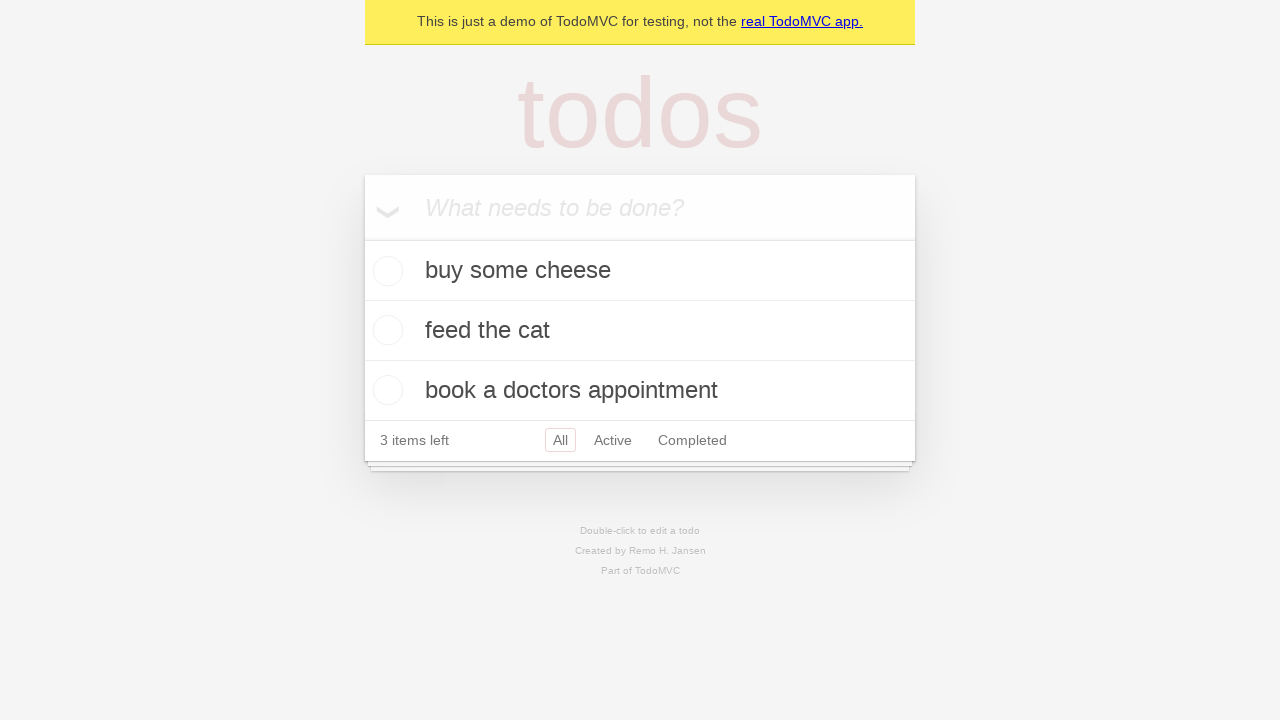

Double-clicked on second todo to enter edit mode at (640, 331) on .todo-list li >> nth=1
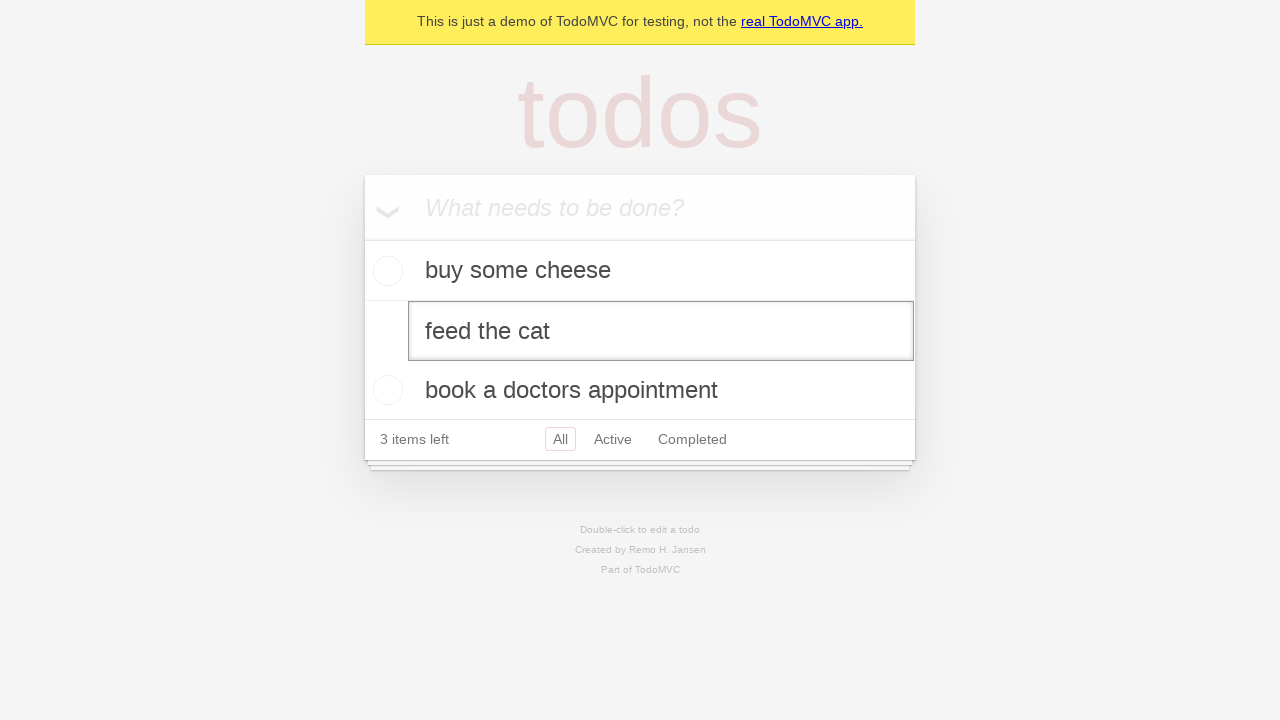

Cleared the todo text in edit field on .todo-list li >> nth=1 >> .edit
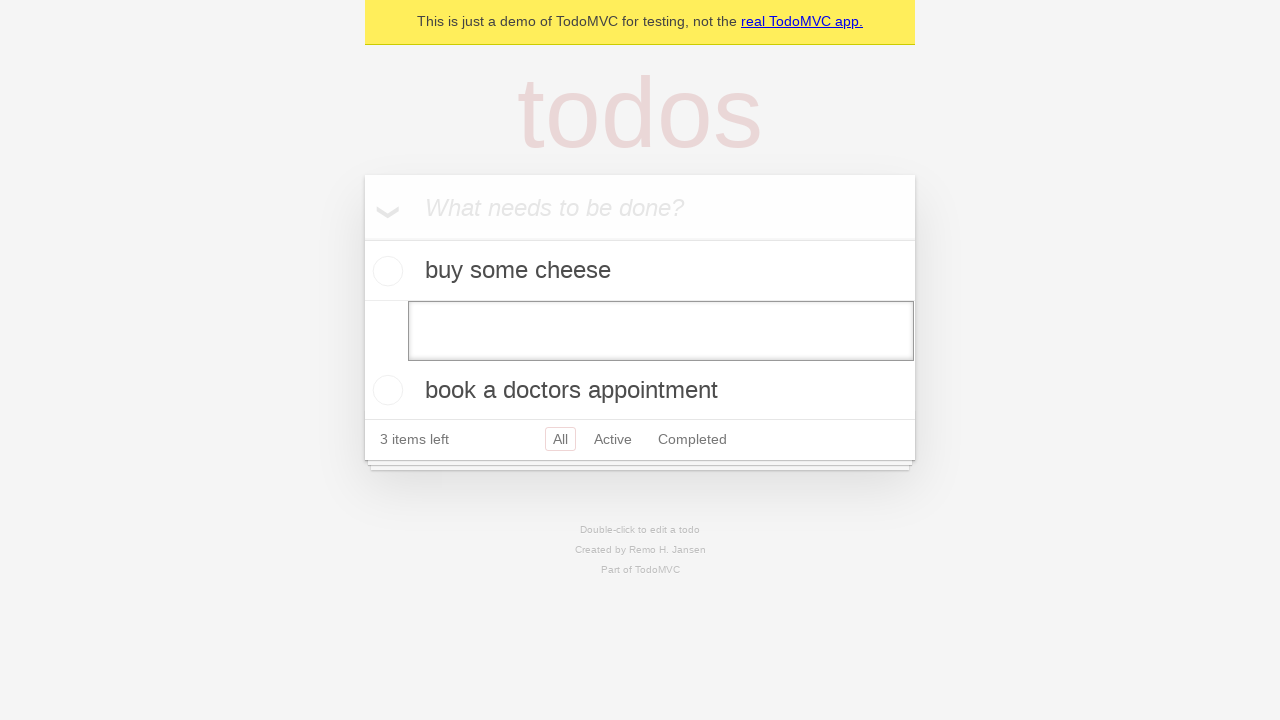

Pressed Enter to confirm empty text, removing the todo item on .todo-list li >> nth=1 >> .edit
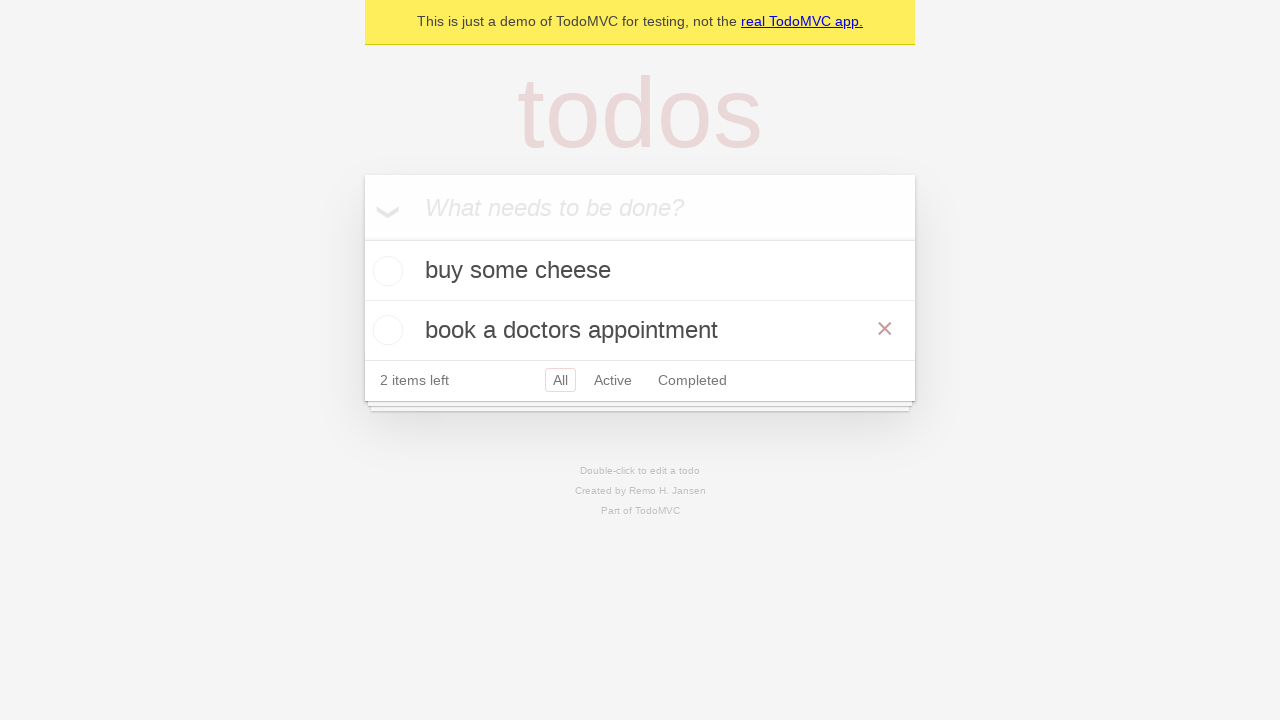

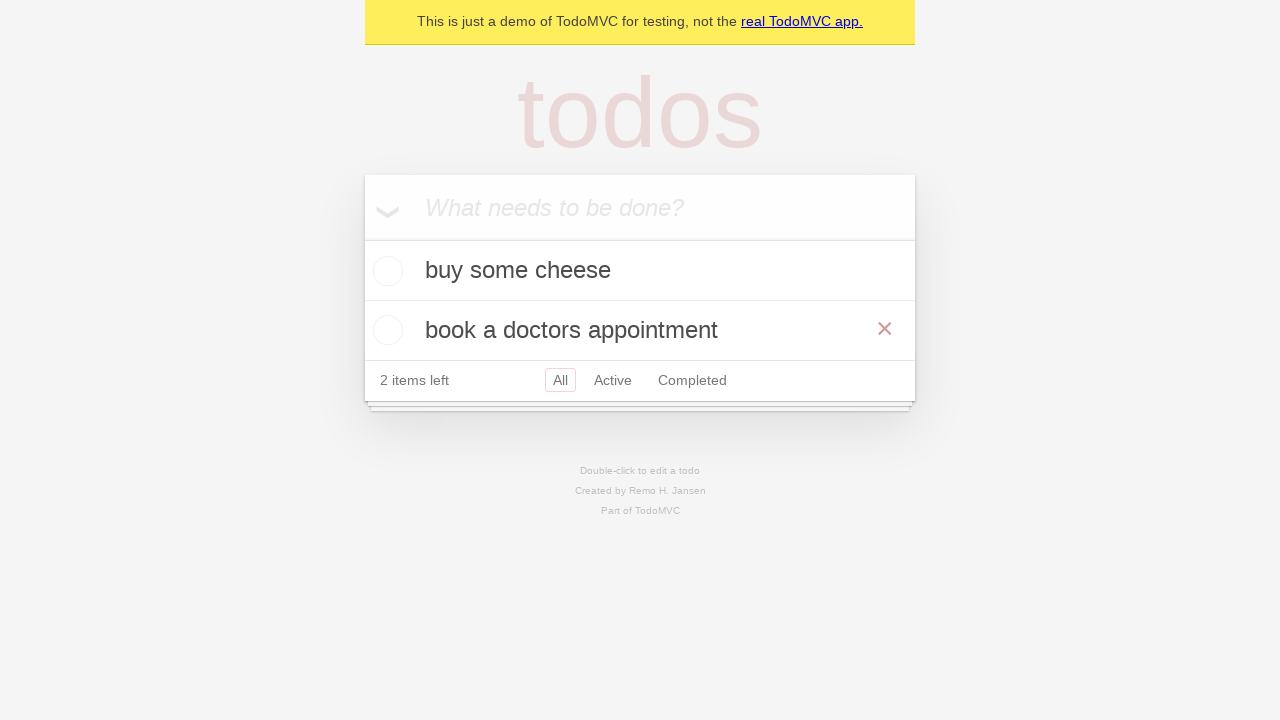